Finds and retrieves the text content of an element using its ID selector

Starting URL: https://kristinek.github.io/site/examples/locators

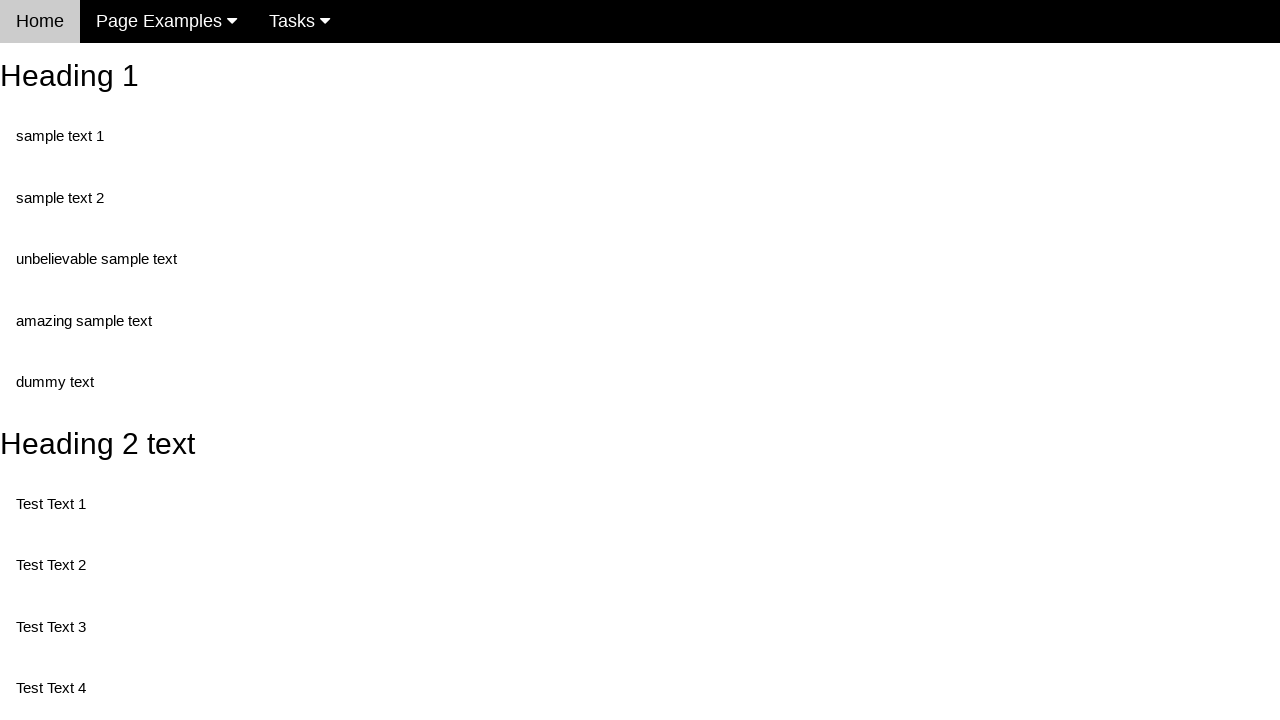

Navigated to locators example page
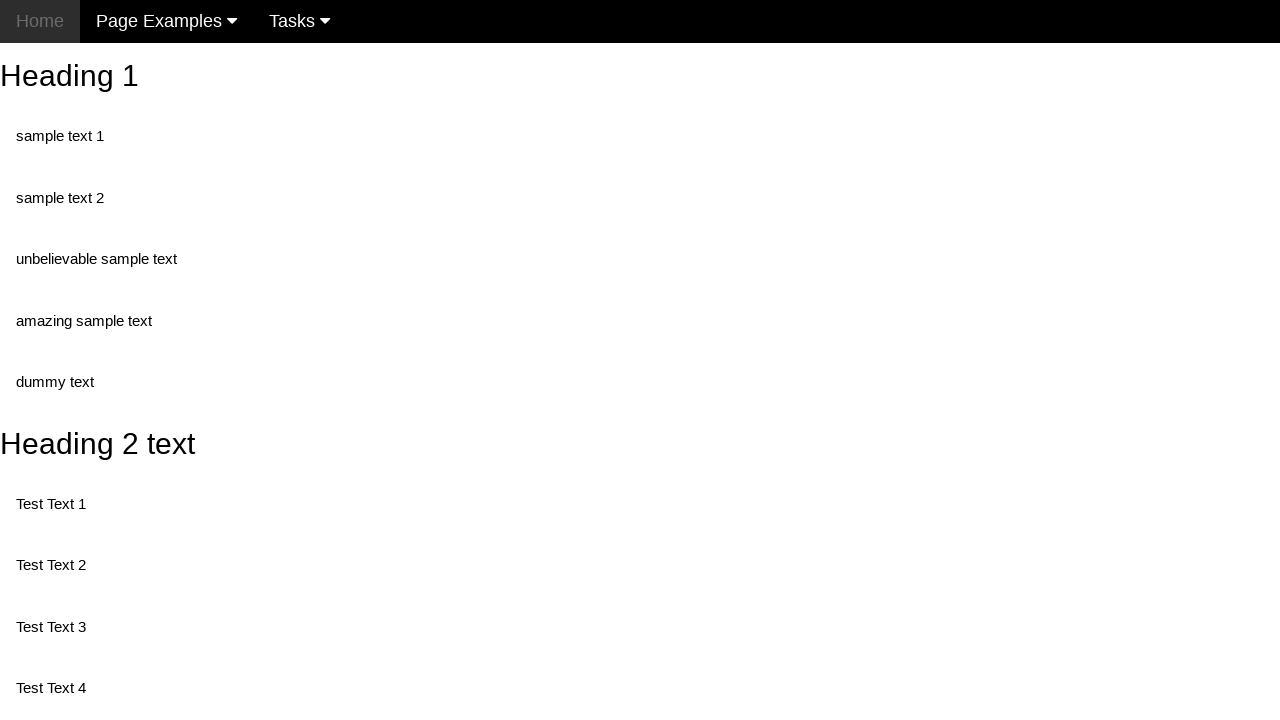

Retrieved text content from element with ID 'heading_2'
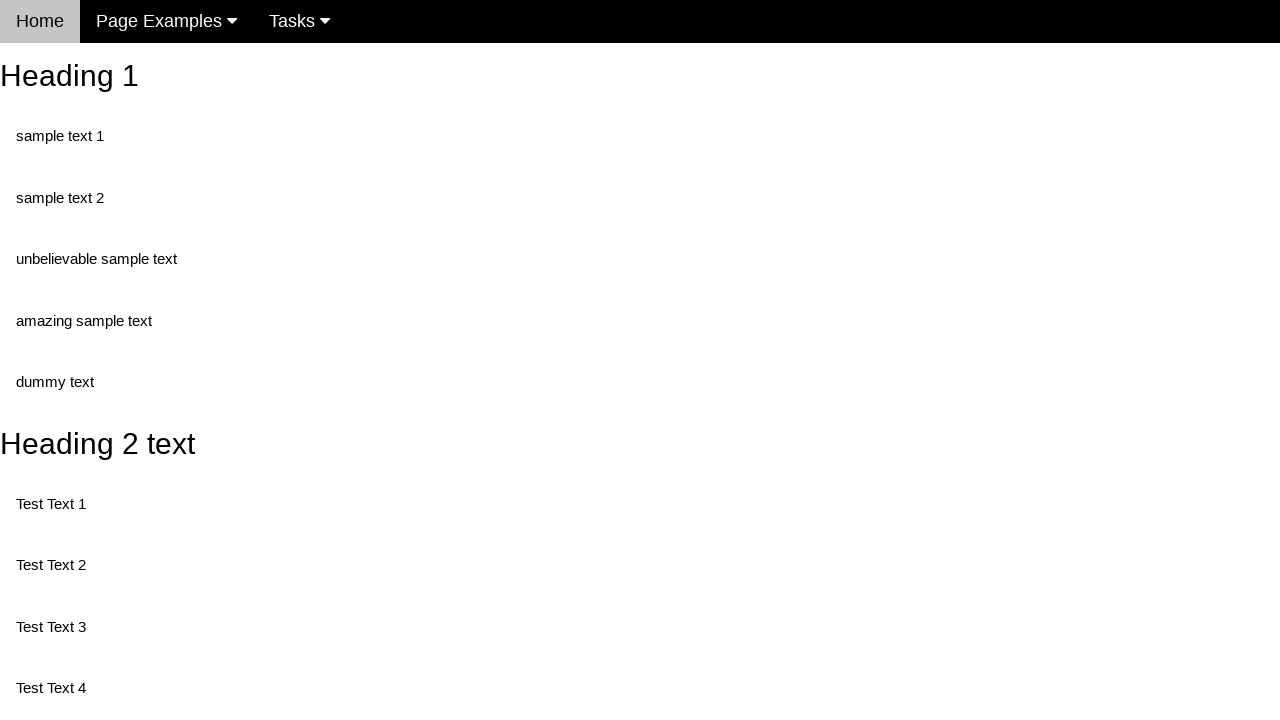

Printed heading text to console
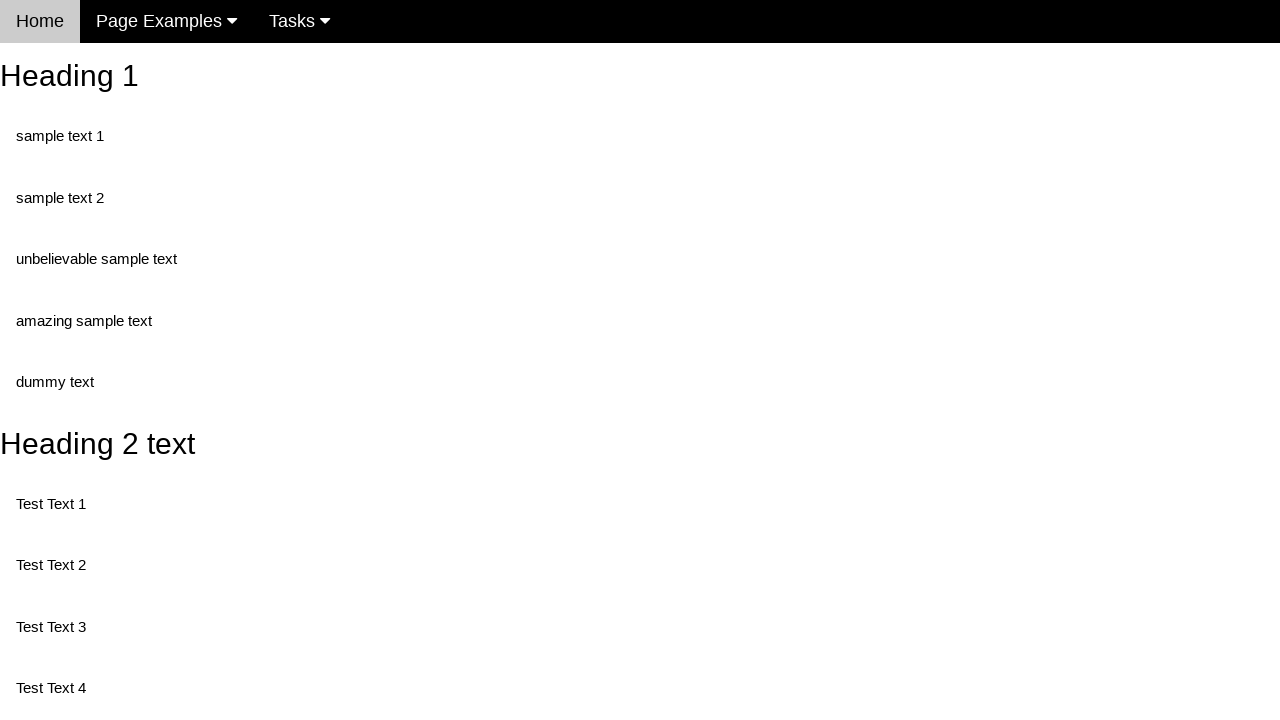

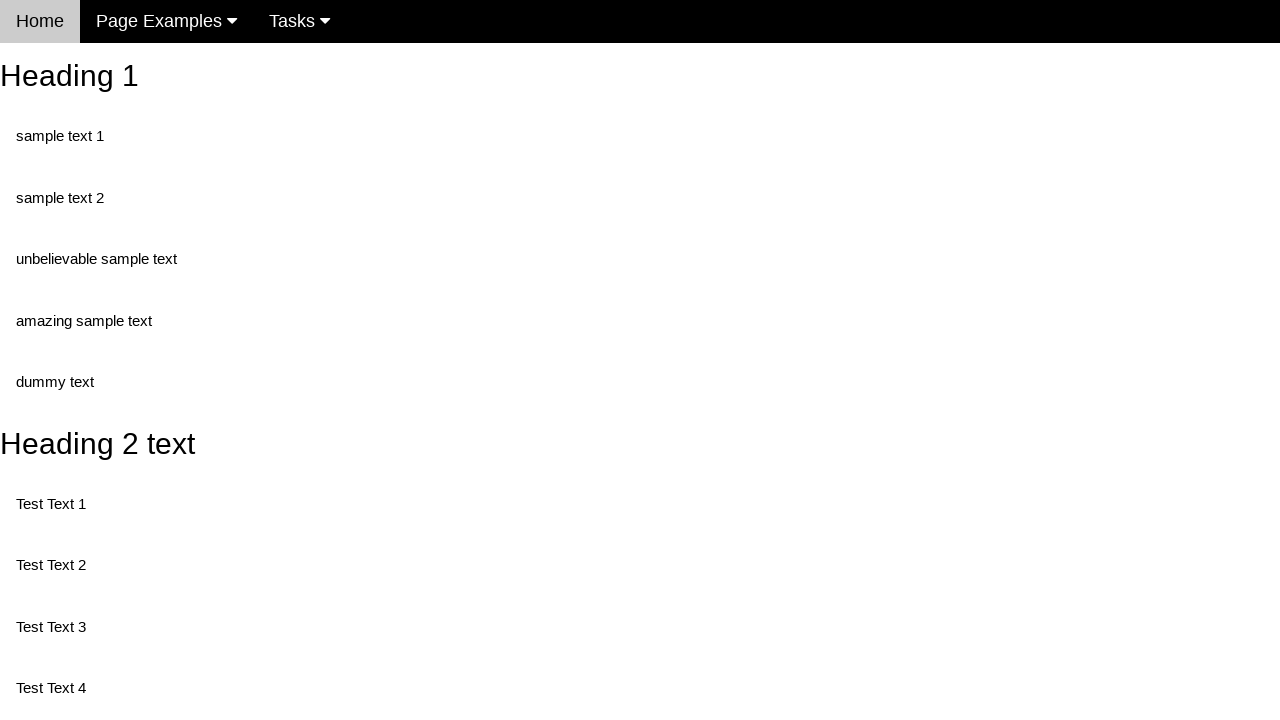